Tests handling of a JavaScript prompt dialog by clicking a prompt button, entering a name in the prompt, and verifying the personalized greeting message

Starting URL: https://testautomationpractice.blogspot.com/

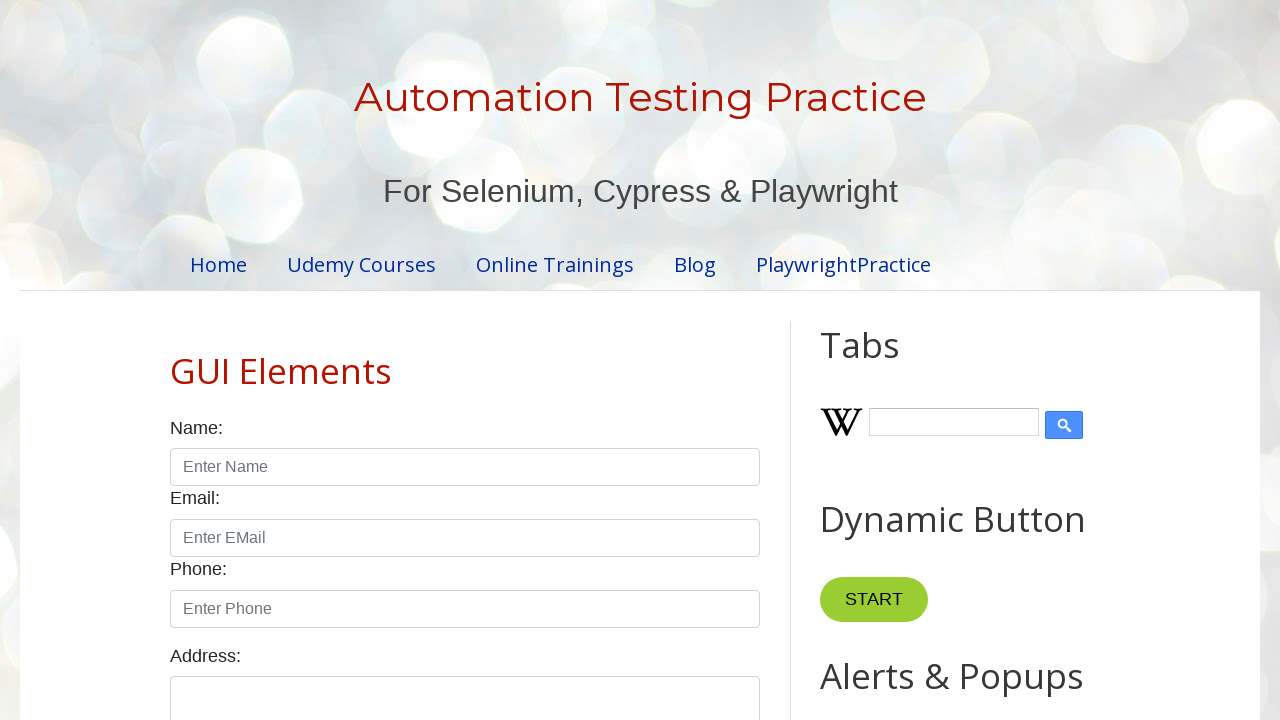

Clicked prompt button to trigger dialog at (890, 360) on xpath=//button[@id='promptBtn']
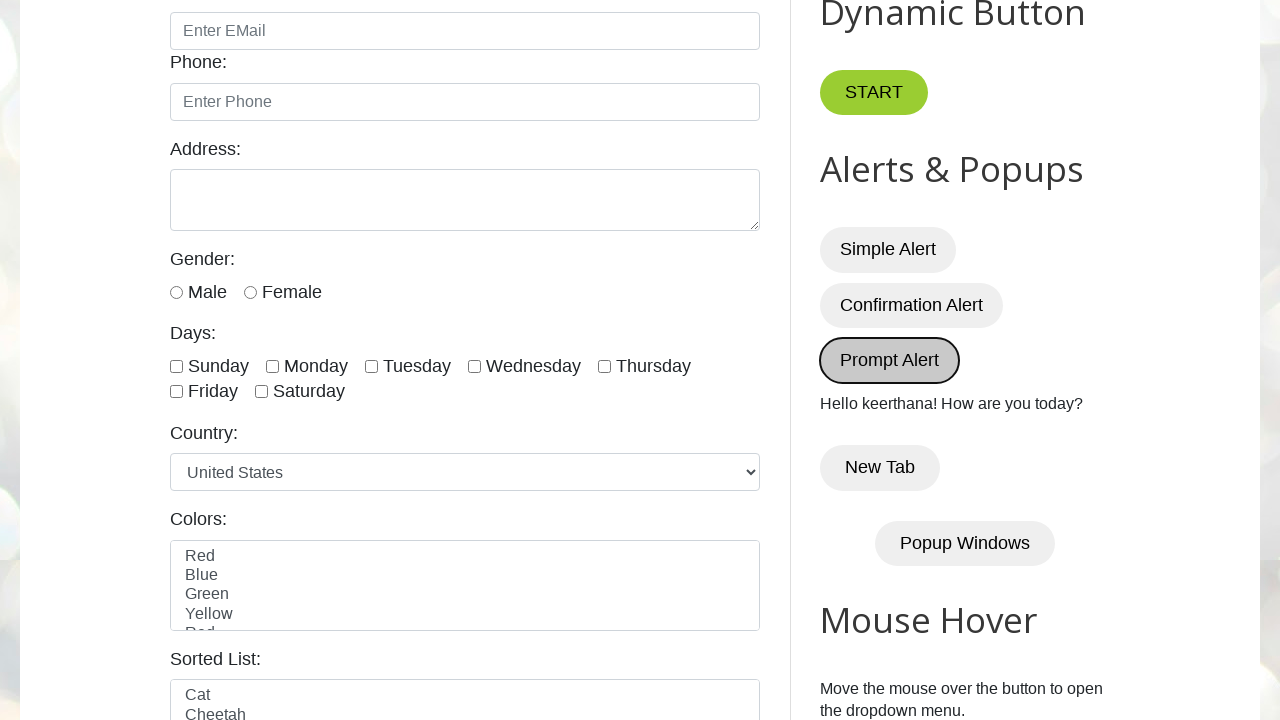

Waited 1000ms for dialog to be processed
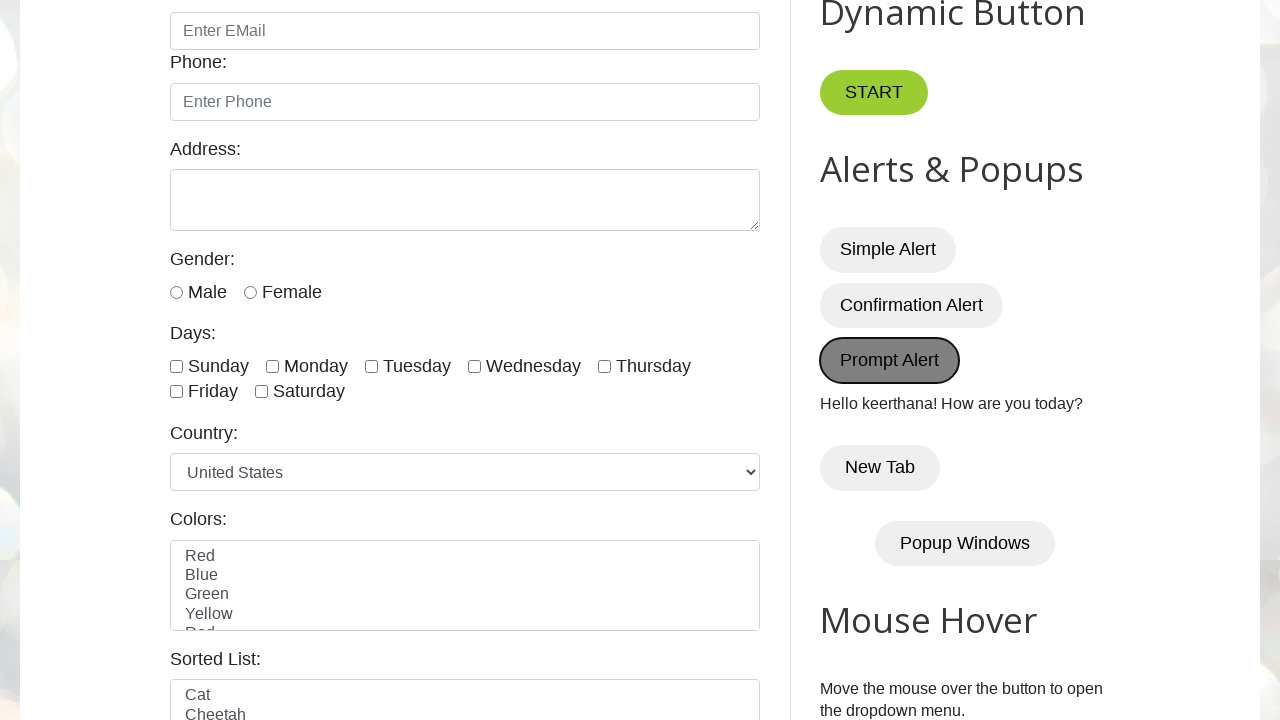

Greeting message element loaded after prompt dialog handling
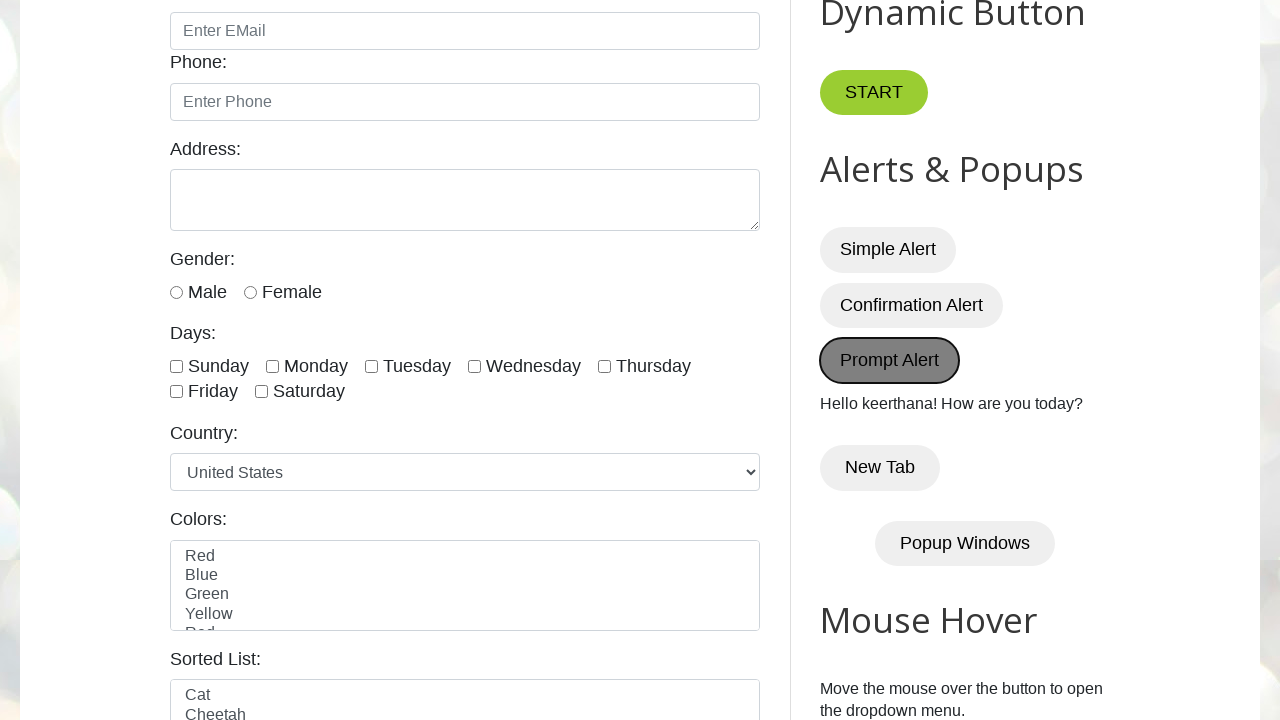

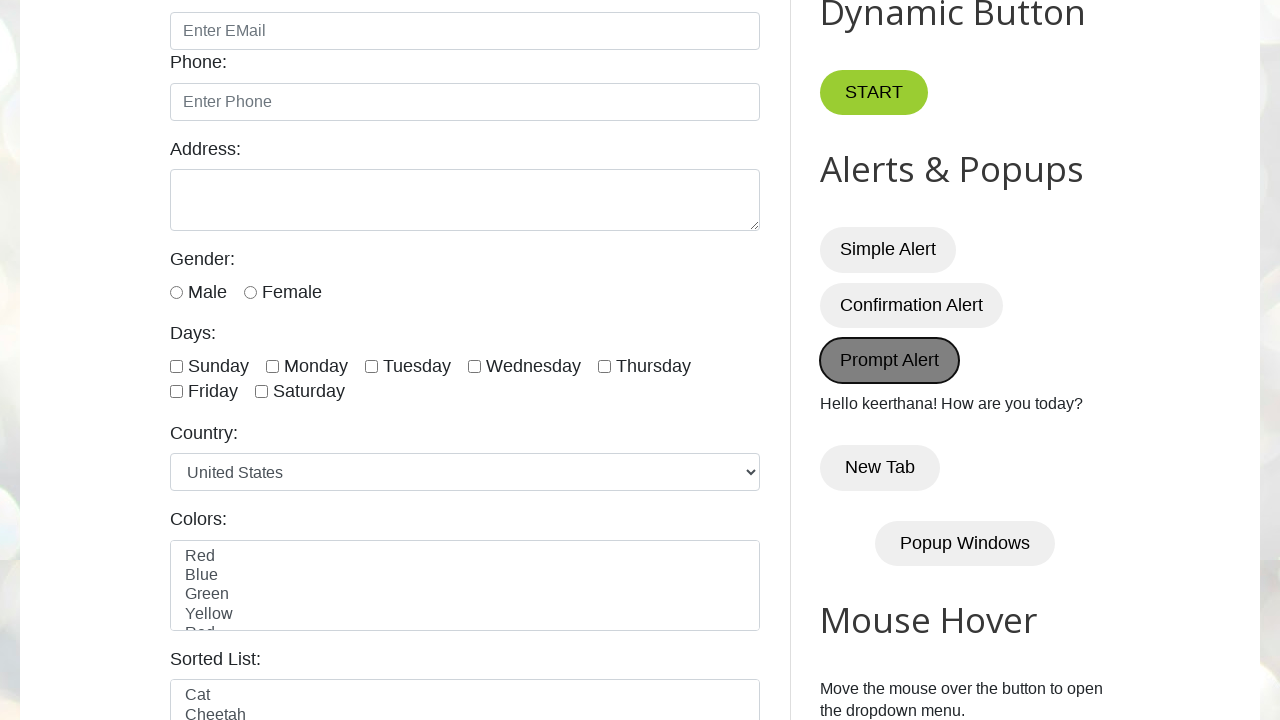